Tests checkbox functionality by verifying initial state, clicking checkboxes to select/deselect them, and verifying the result message displays correctly

Starting URL: https://kristinek.github.io/site/examples/actions

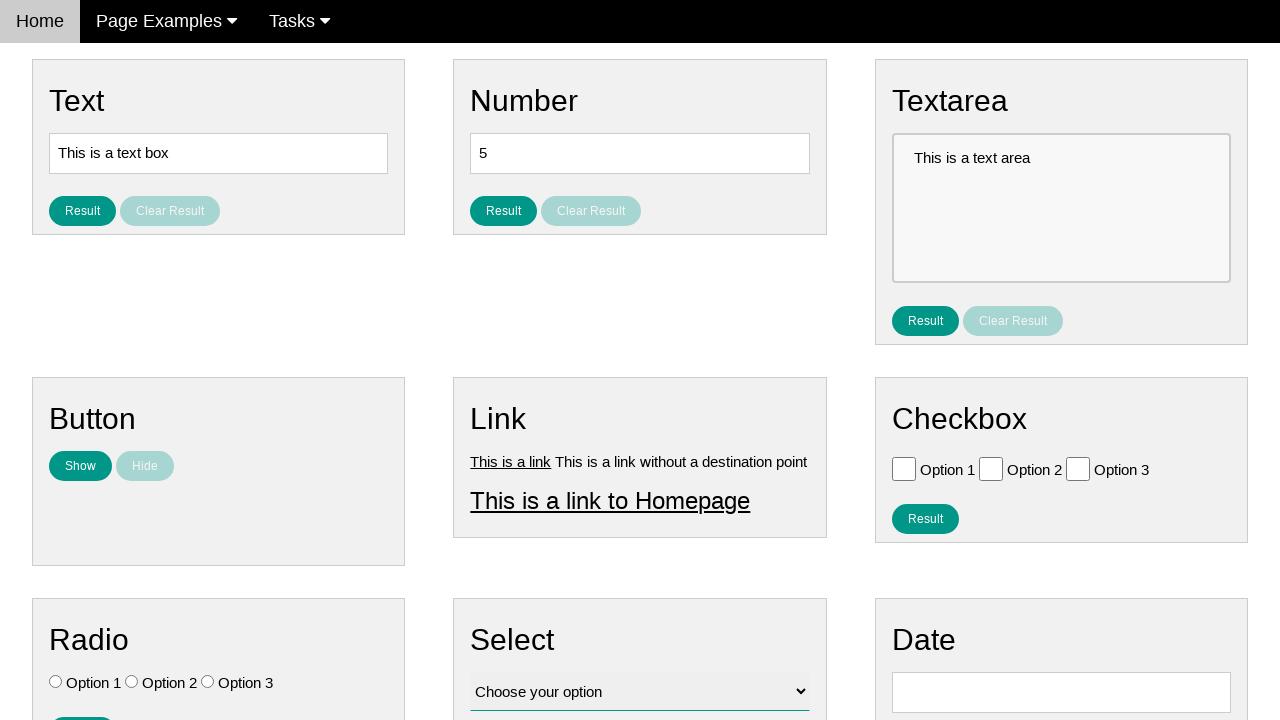

Clicked on Option 2 checkbox to select it at (991, 468) on .w3-check[value='Option 2'][type='checkbox']
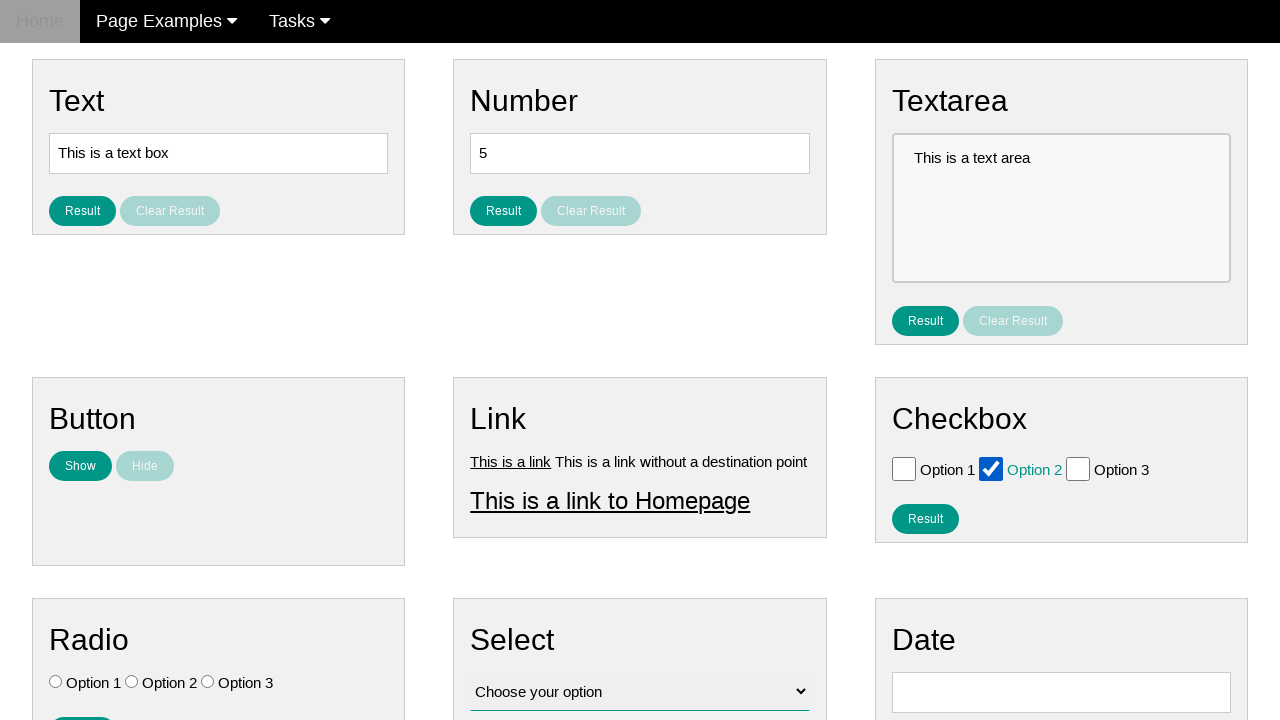

Clicked on Option 3 checkbox to select it at (1078, 468) on .w3-check[value='Option 3'][type='checkbox']
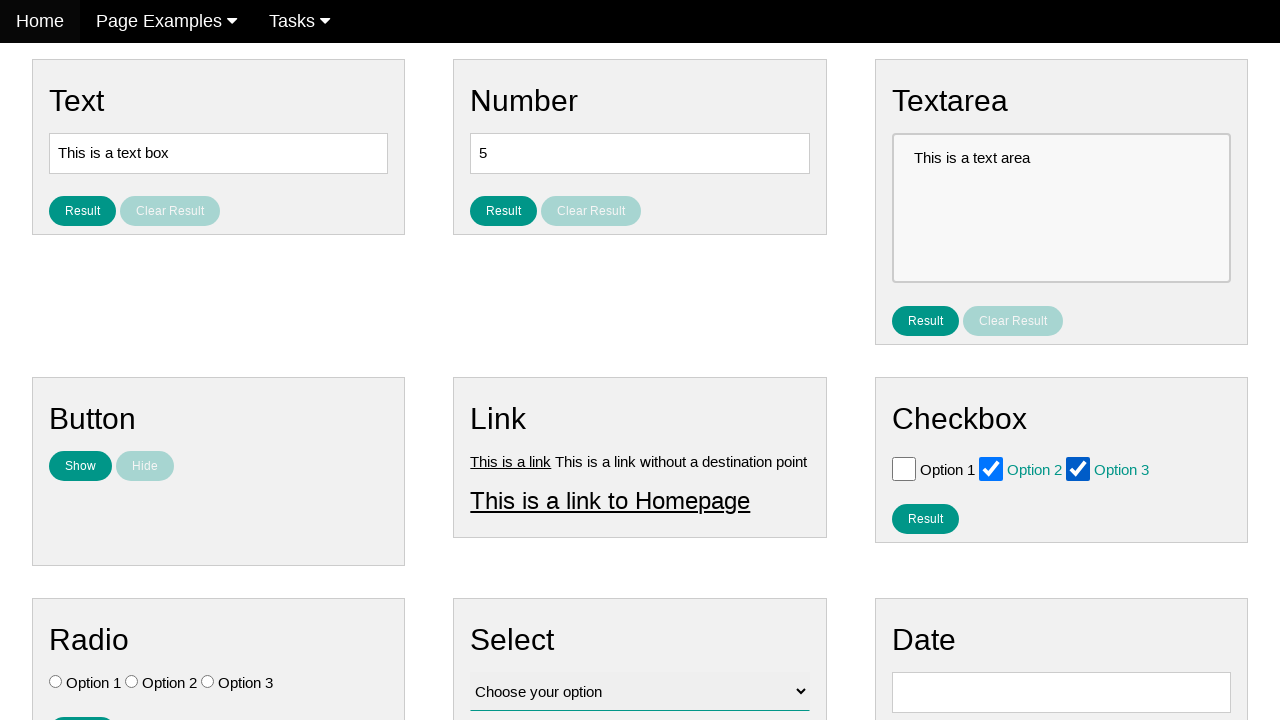

Clicked result button to display selected checkboxes at (925, 518) on #result_button_checkbox
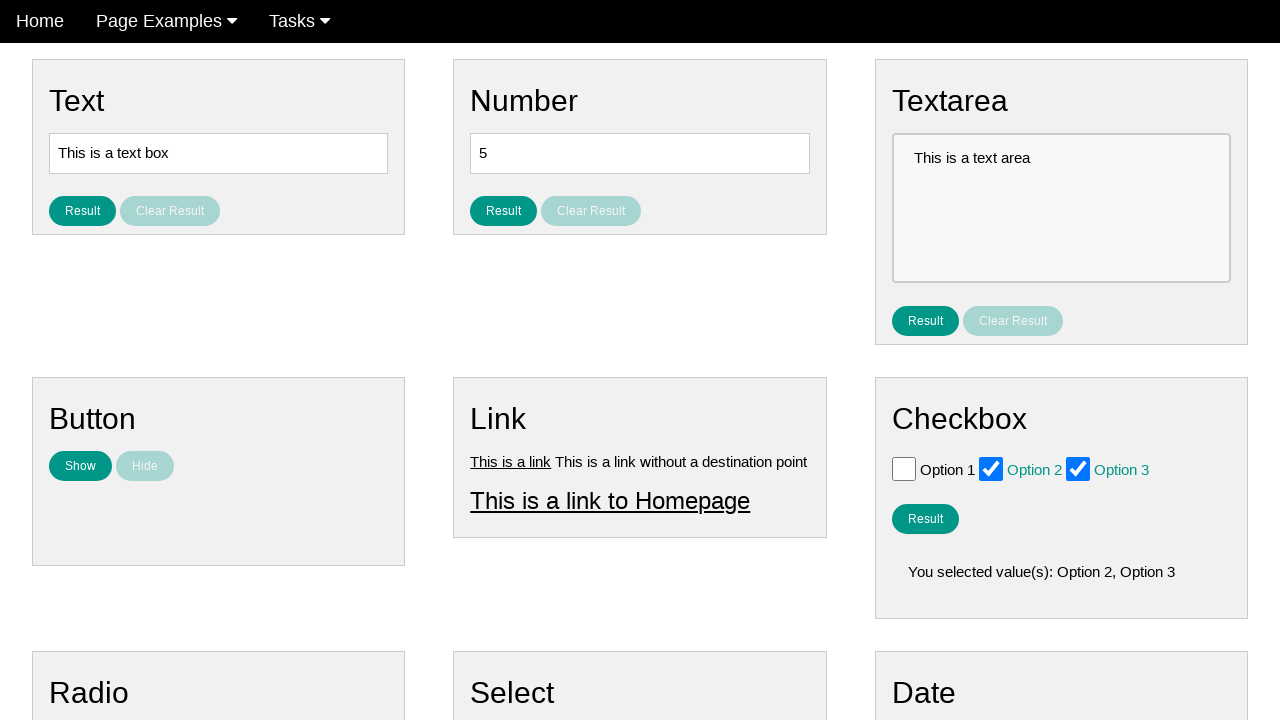

Result message element loaded and is visible
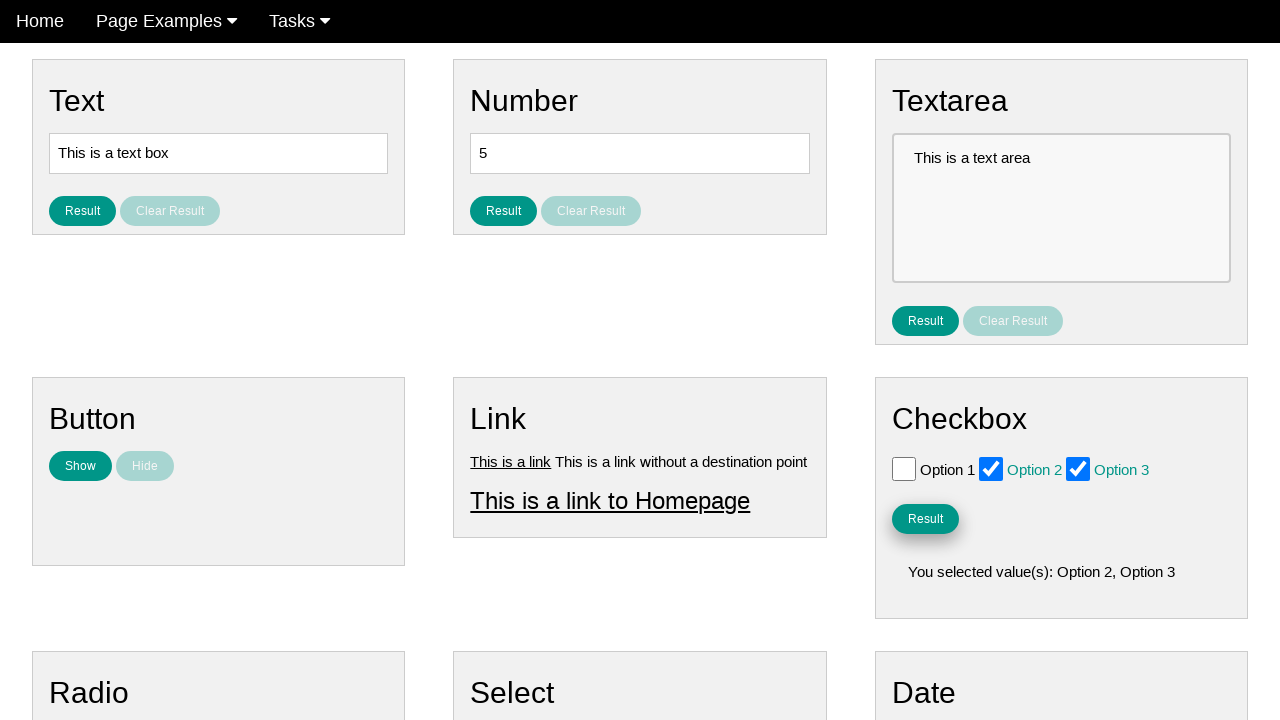

Retrieved result message text
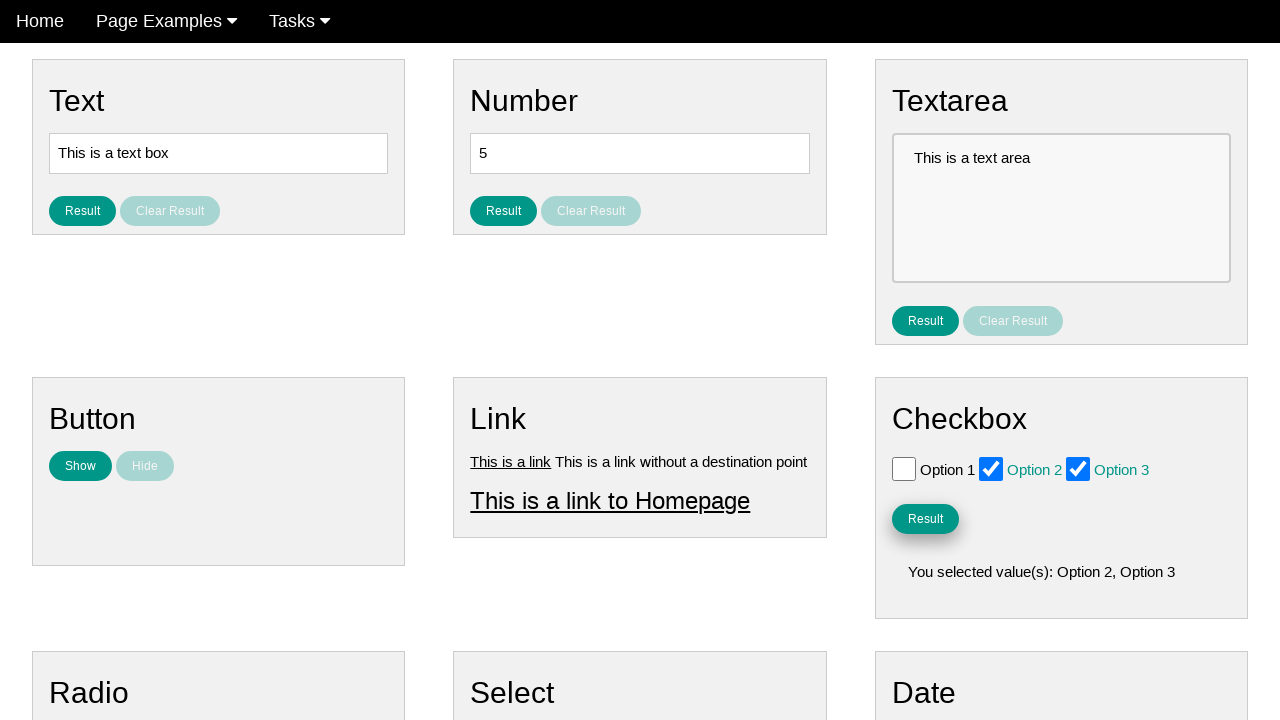

Verified result message displays correct selected options: Option 2, Option 3
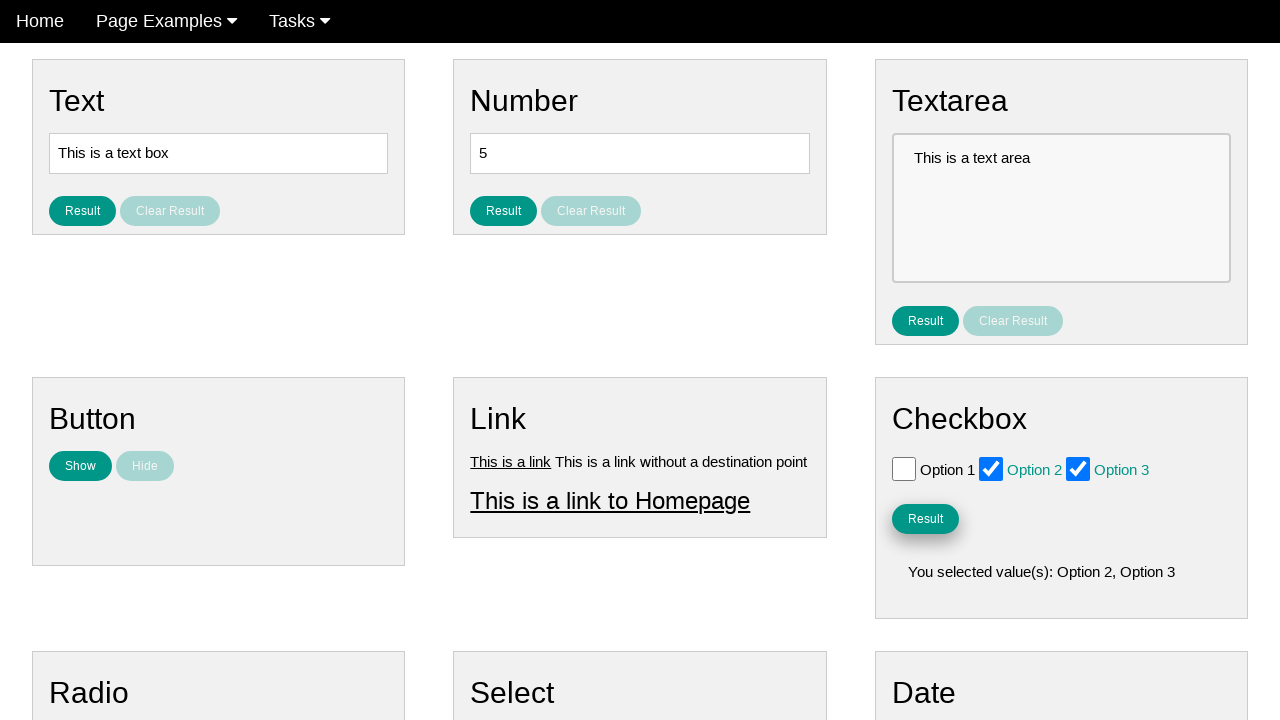

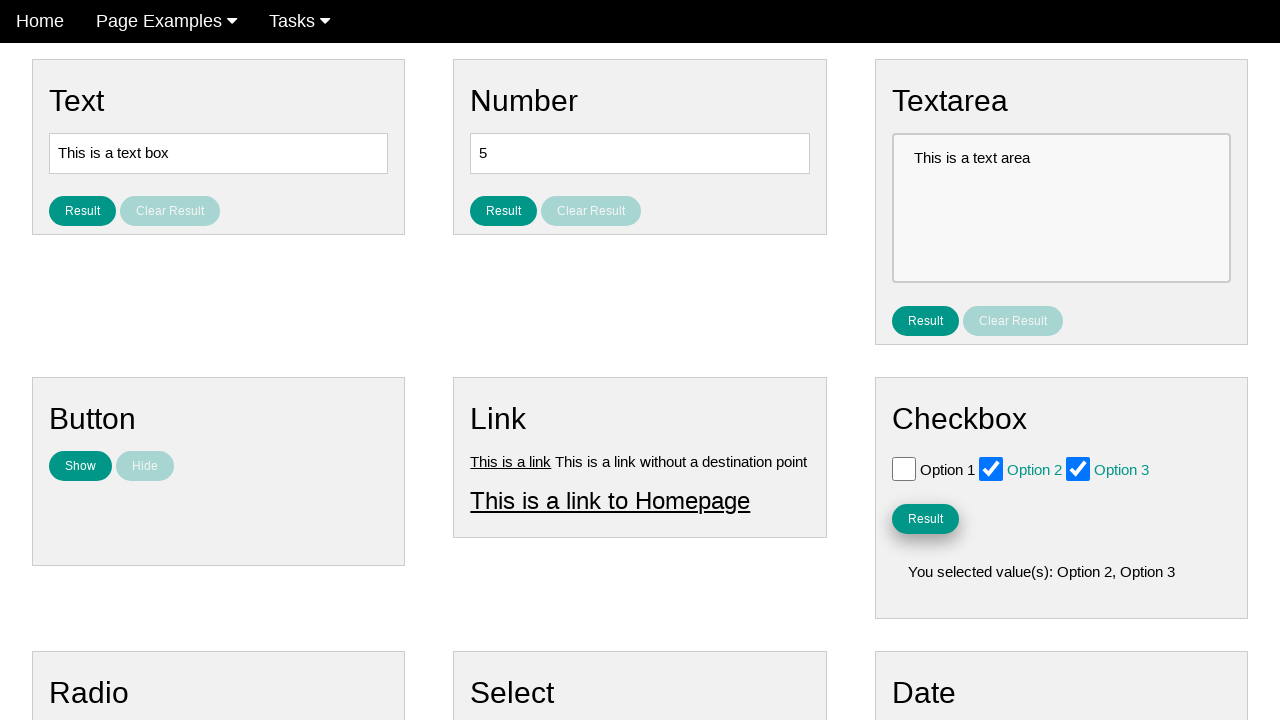